Tests autocomplete dropdown functionality by typing partial text, selecting a specific country from suggestions, and verifying the selection

Starting URL: https://rahulshettyacademy.com/dropdownsPractise/

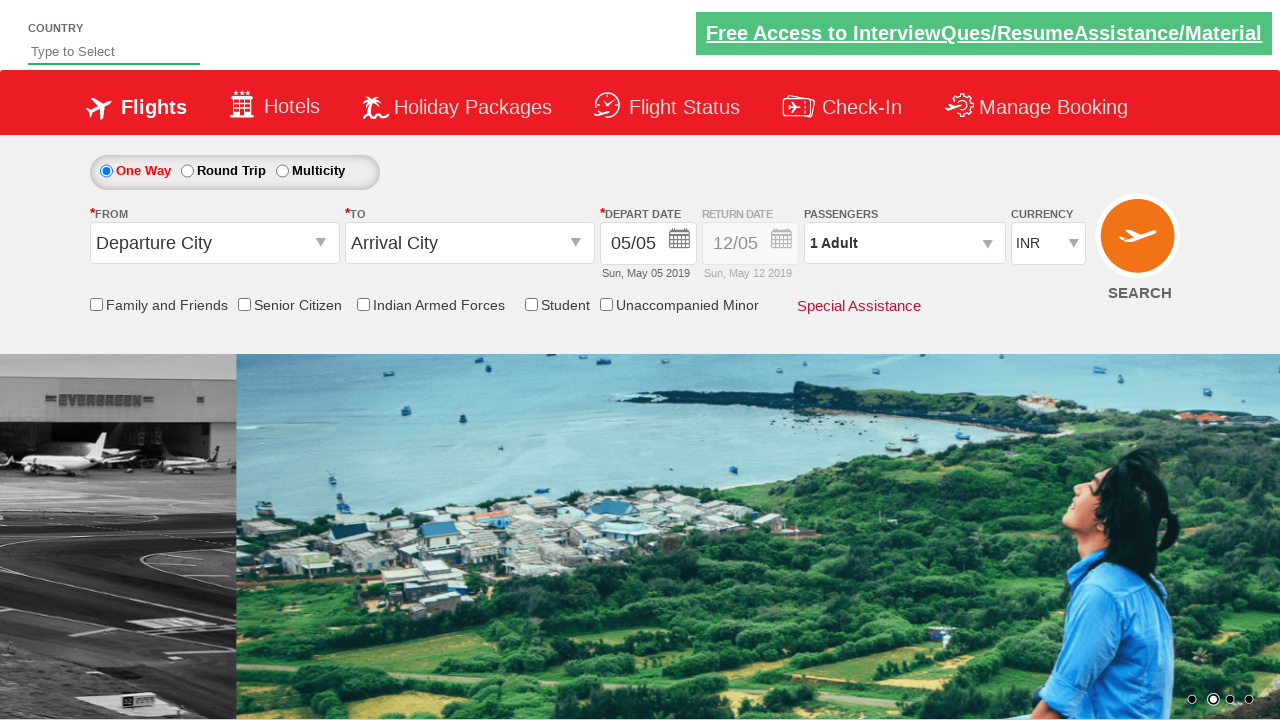

Filled autocomplete field with 'ind' to trigger suggestions on #autosuggest
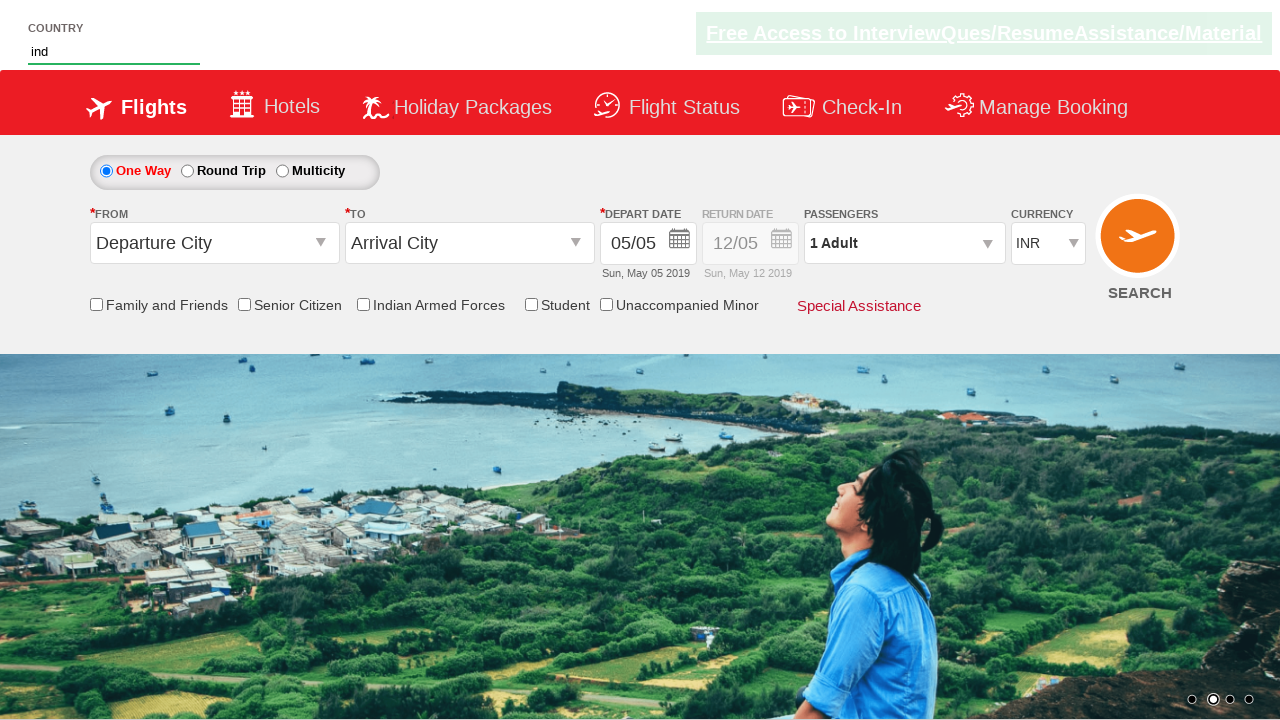

Autocomplete dropdown suggestions appeared
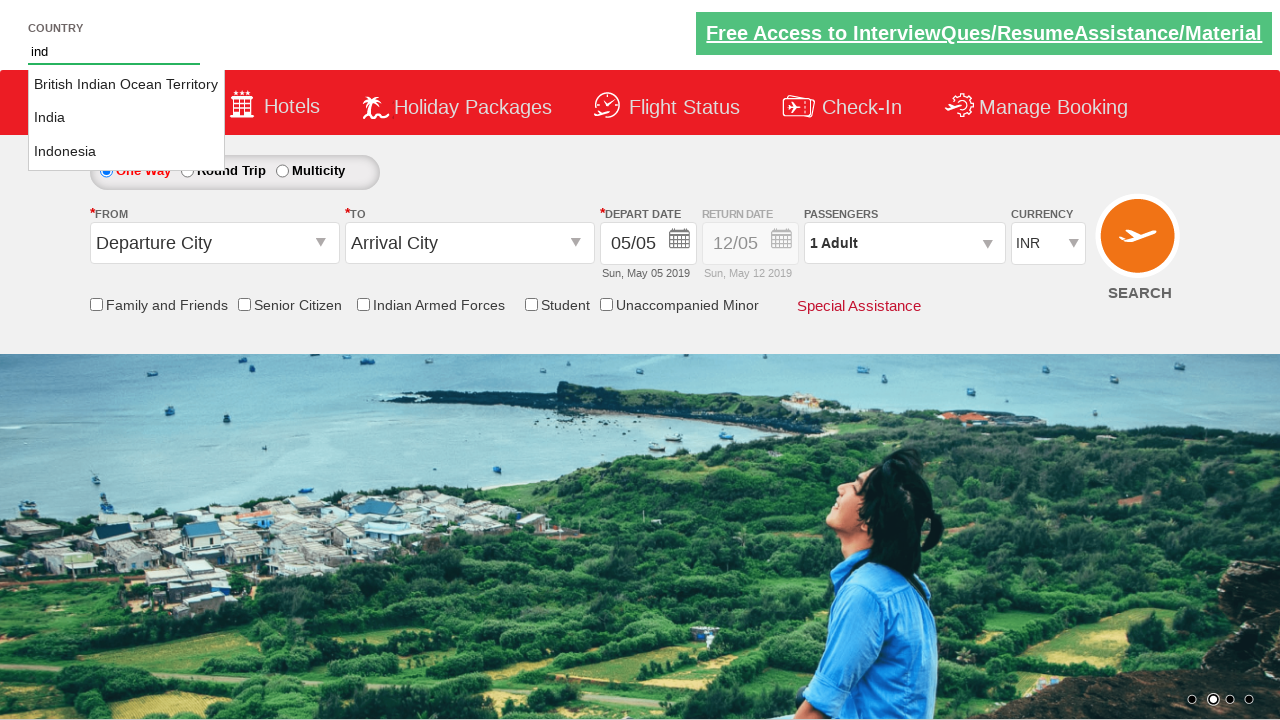

Selected 'India' from the autocomplete dropdown at (126, 118) on li.ui-menu-item >> nth=1
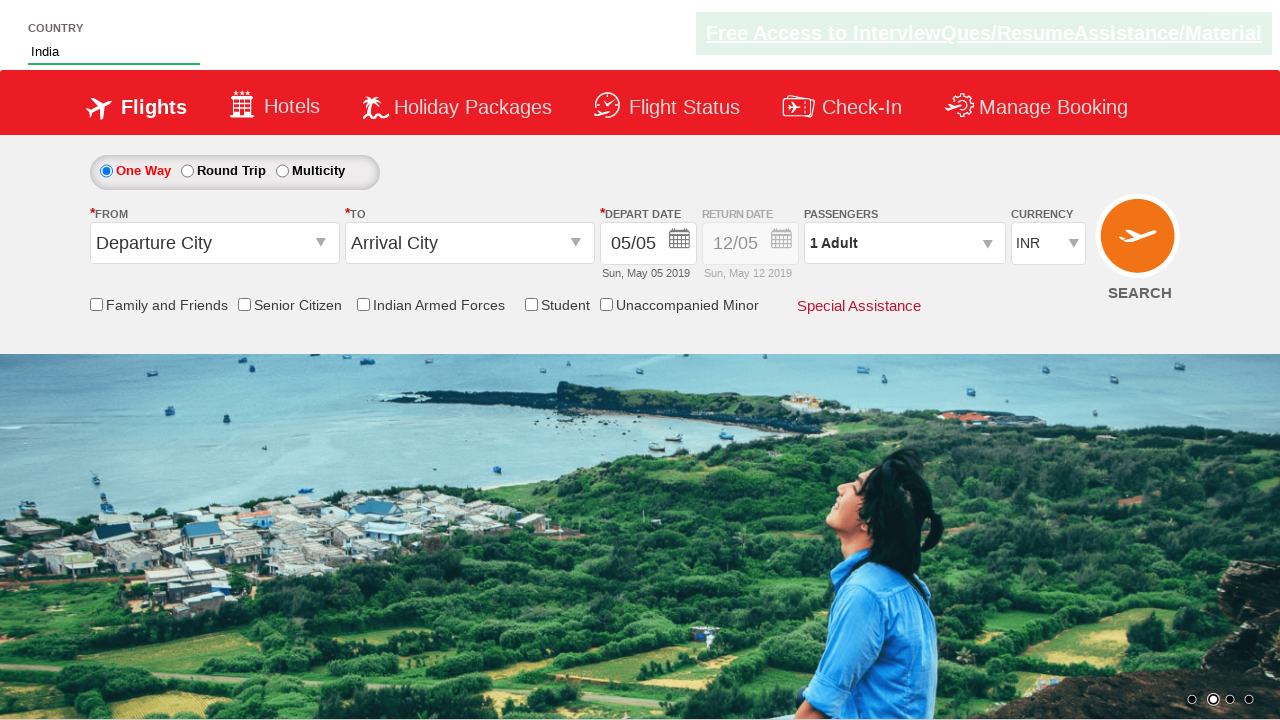

Verified that 'India' is correctly selected in the autocomplete field
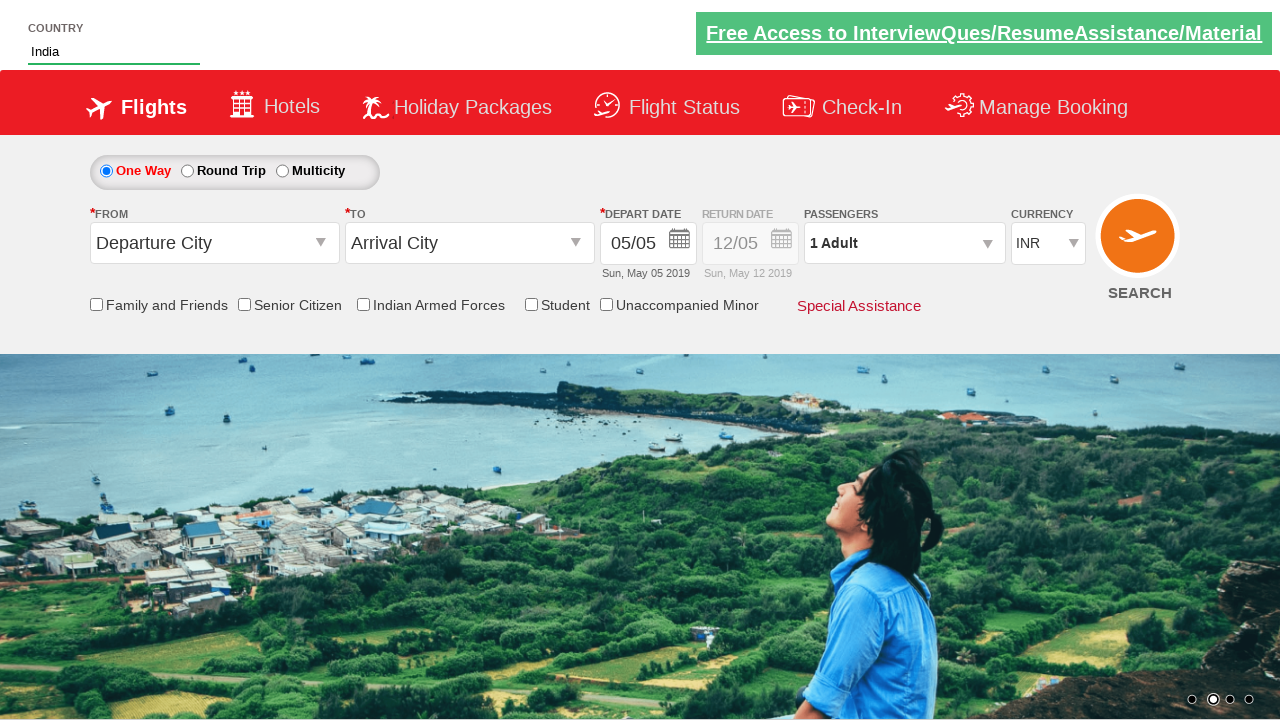

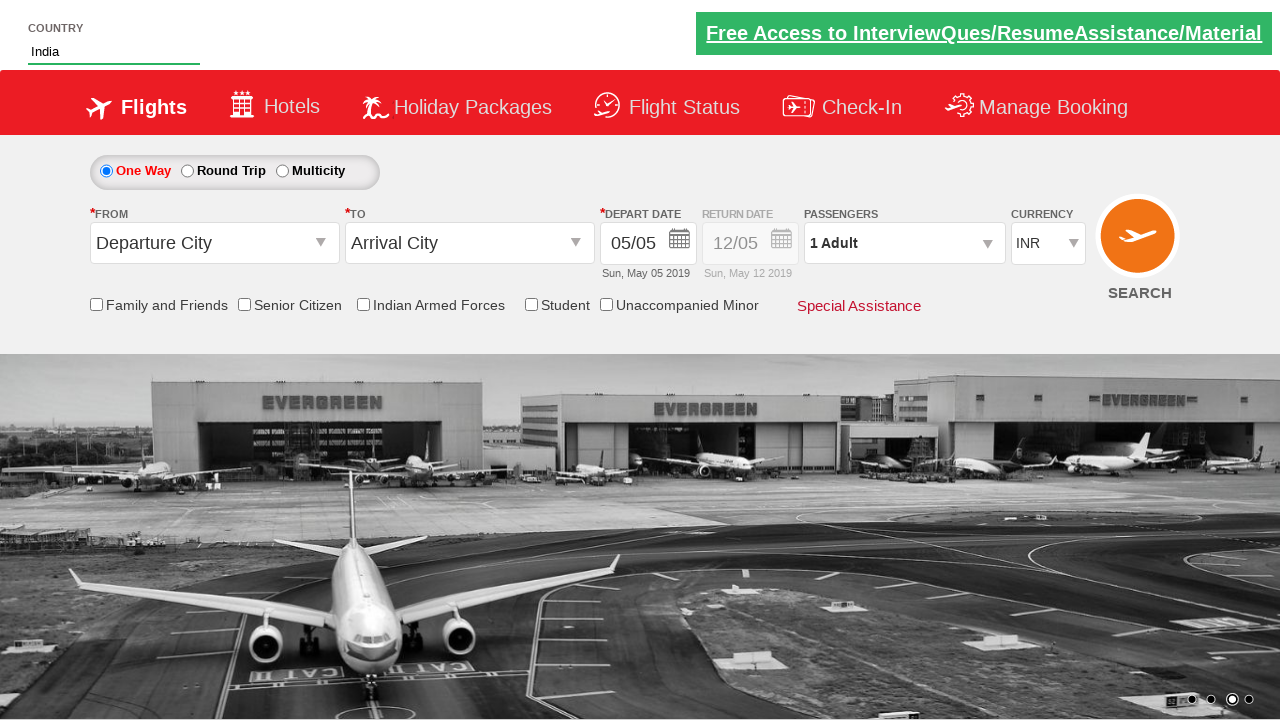